Navigates to WiseQuarter homepage and verifies the URL contains "wisequarter"

Starting URL: https://www.wisequarter.com

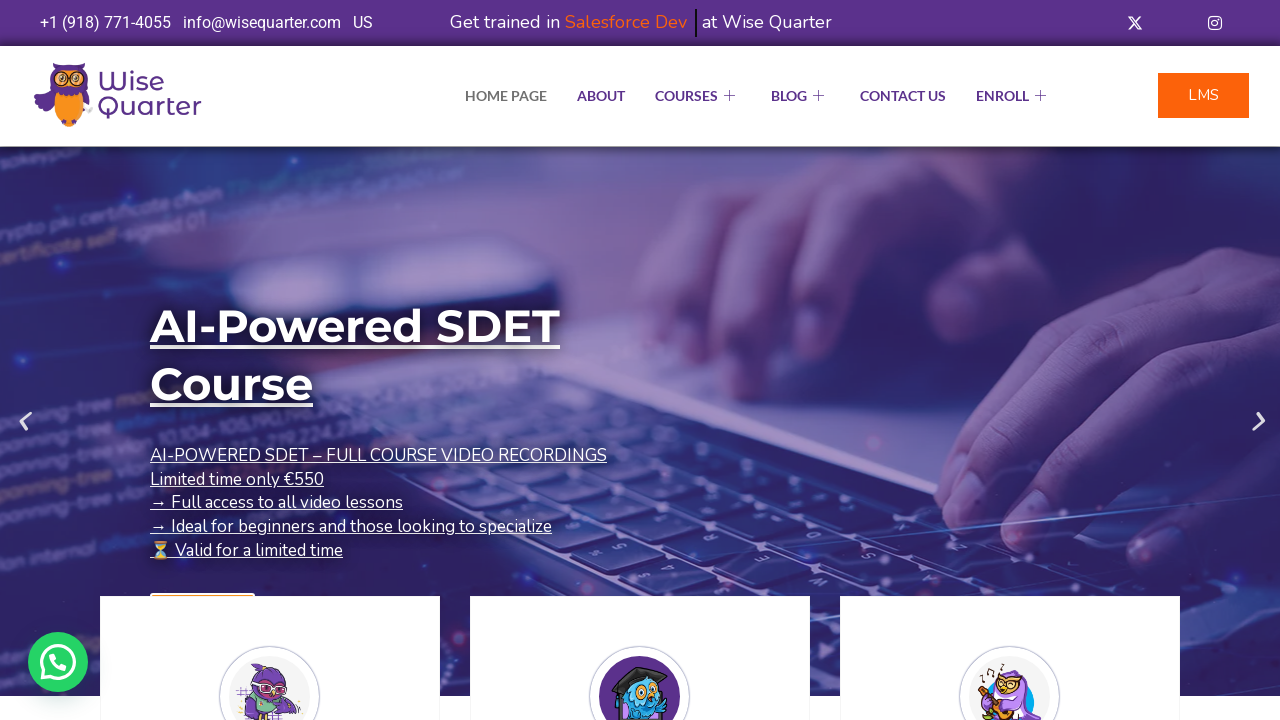

Navigated to WiseQuarter homepage at https://www.wisequarter.com
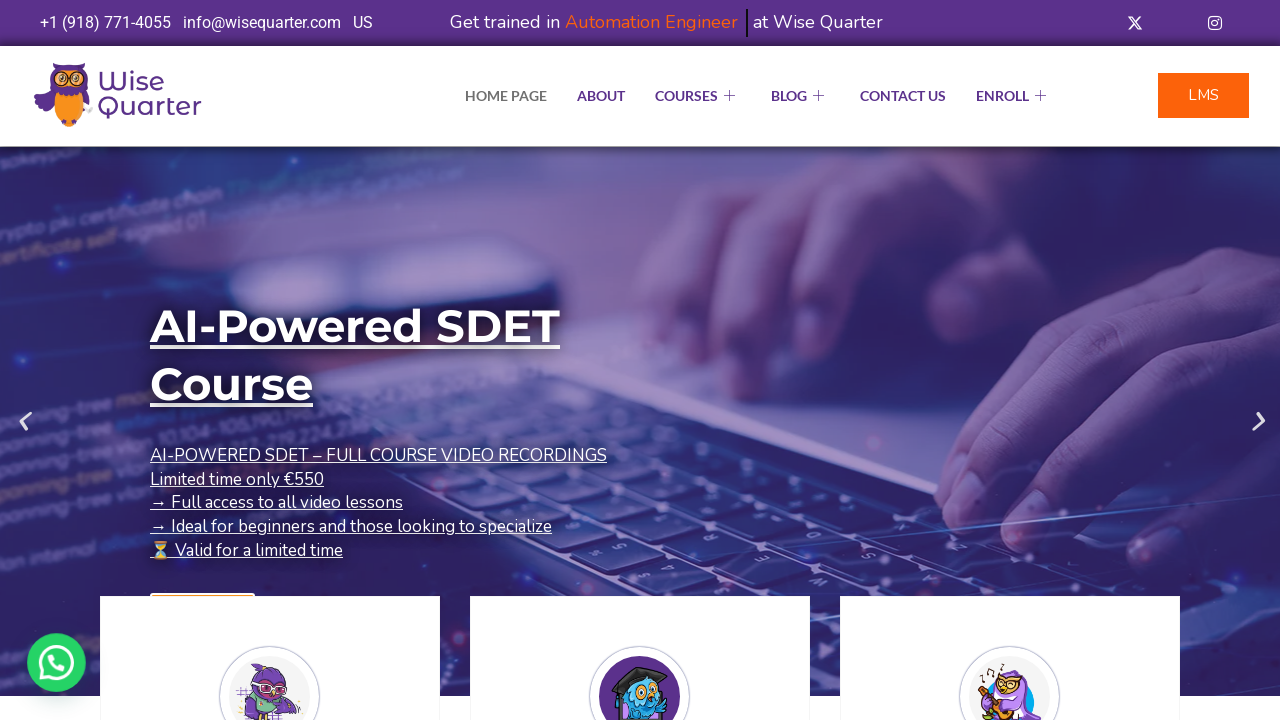

Verified URL contains 'wisequarter'
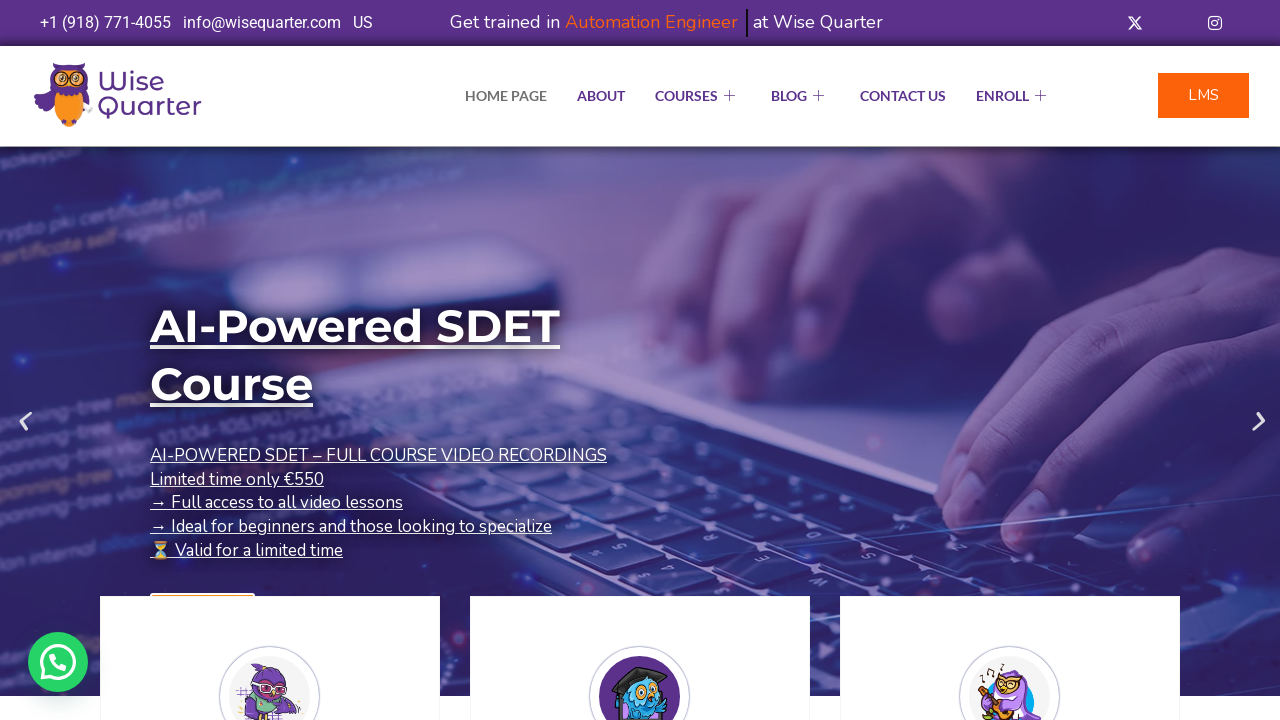

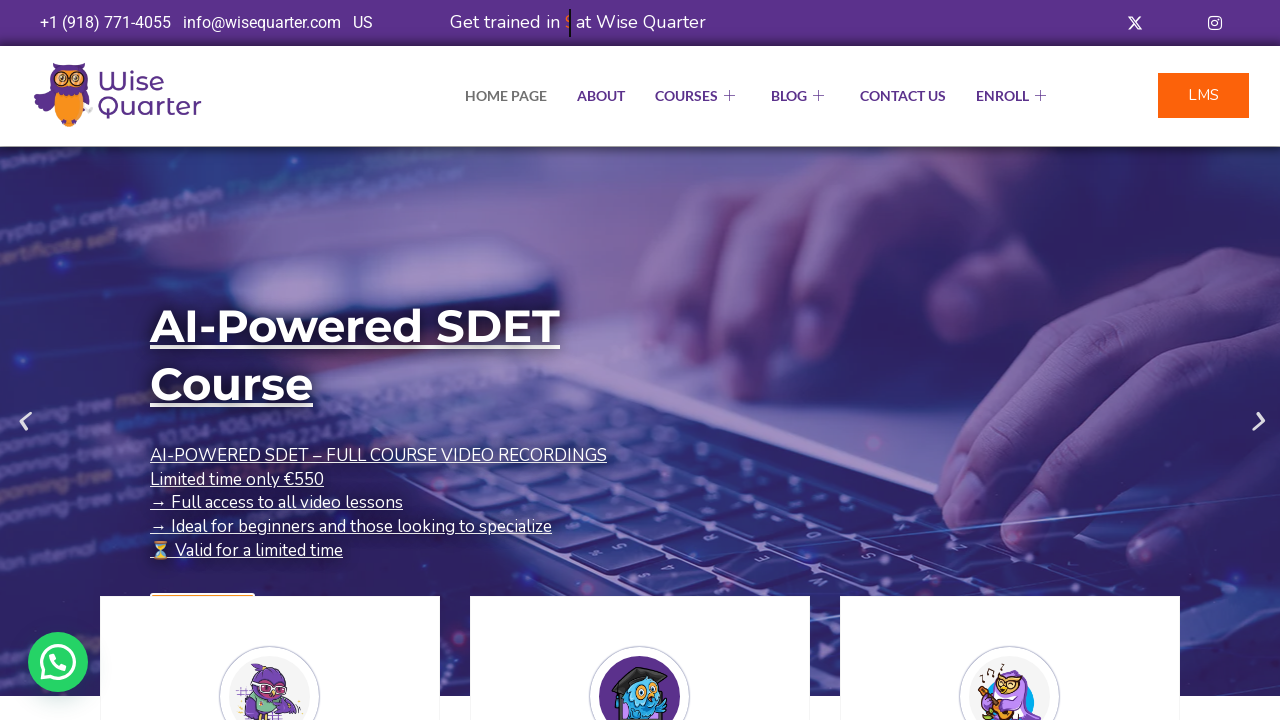